Tests element highlighting functionality by navigating to a page with a large table and visually highlighting a specific element using JavaScript to add a red dashed border, then reverting the style.

Starting URL: http://the-internet.herokuapp.com/large

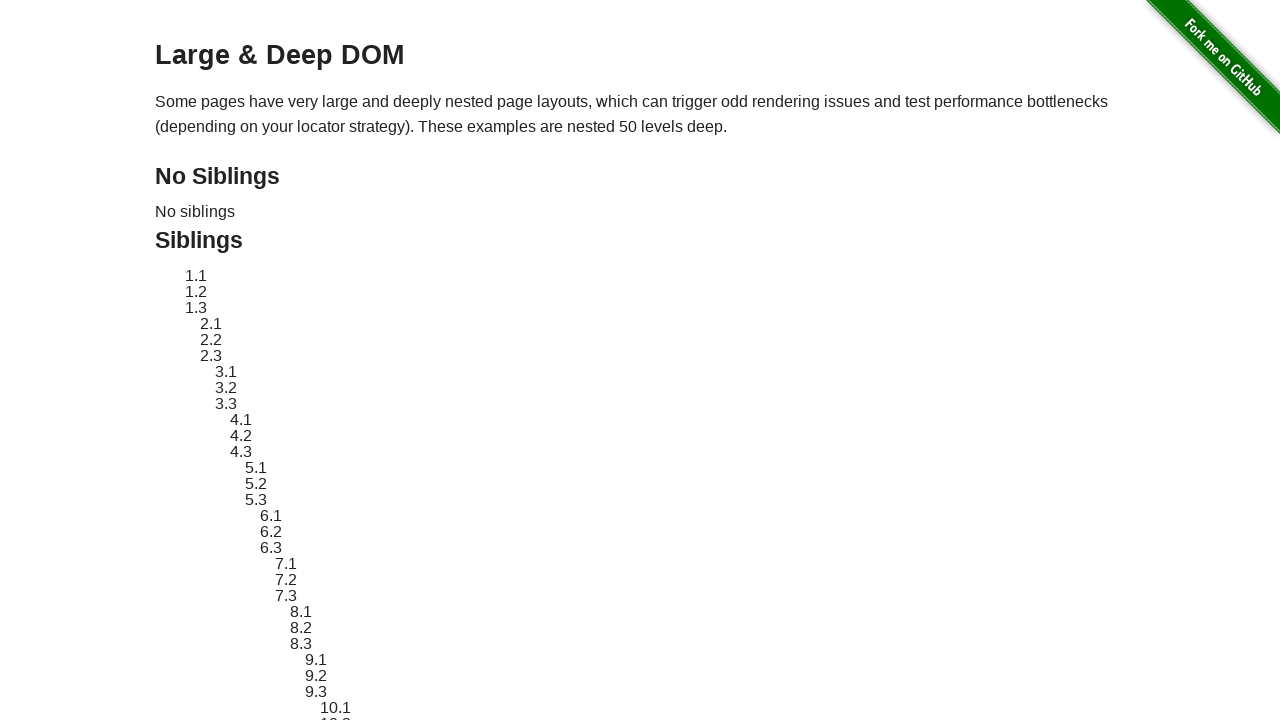

Located target element with ID 'sibling-2.3'
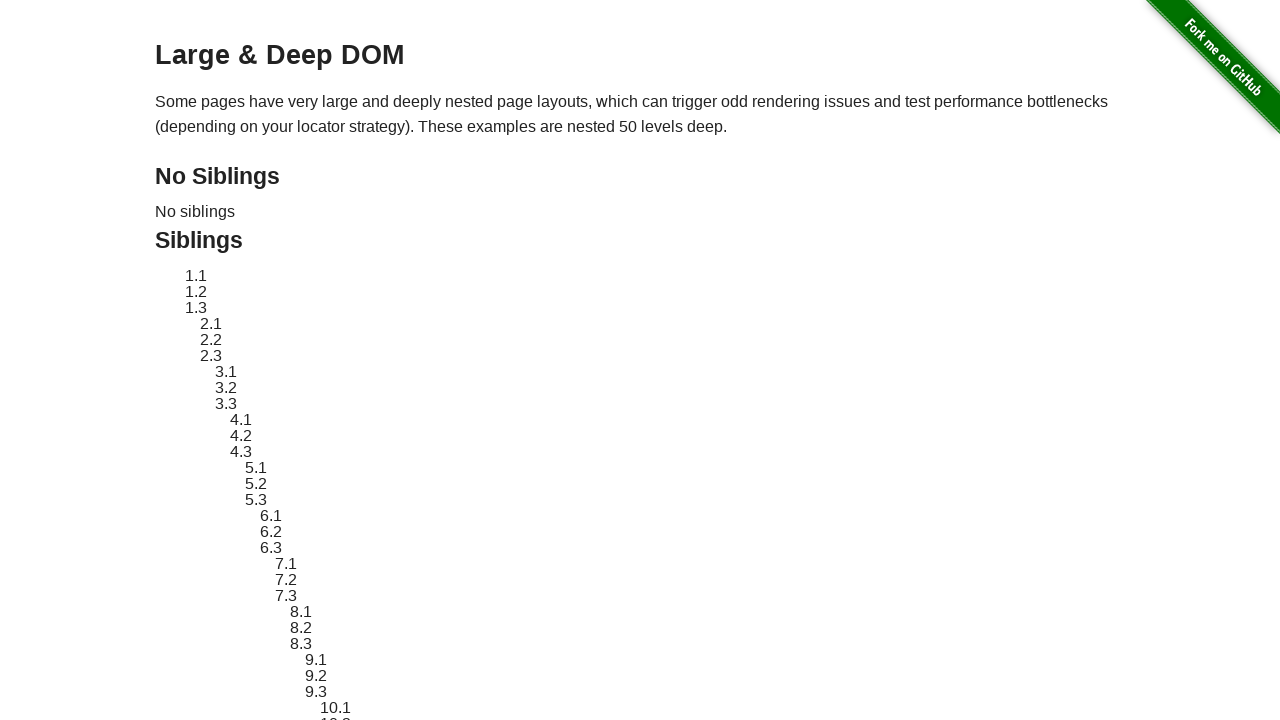

Target element became visible
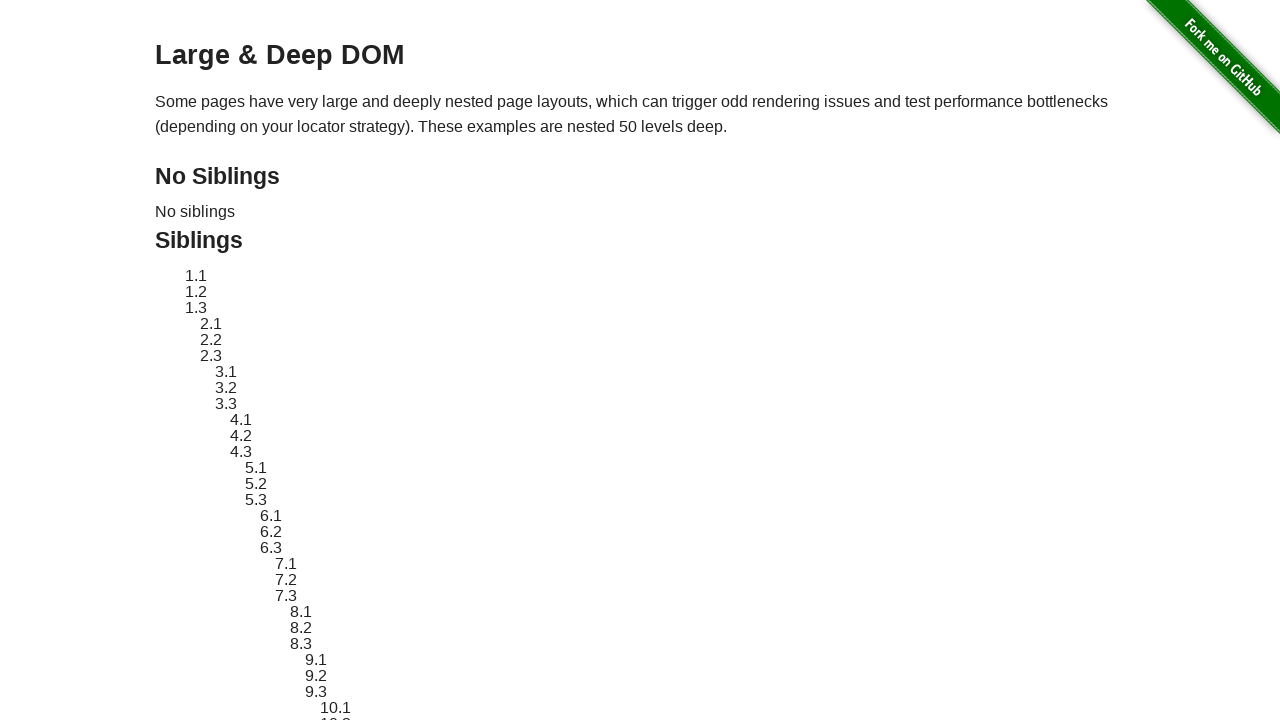

Stored original style attribute of target element
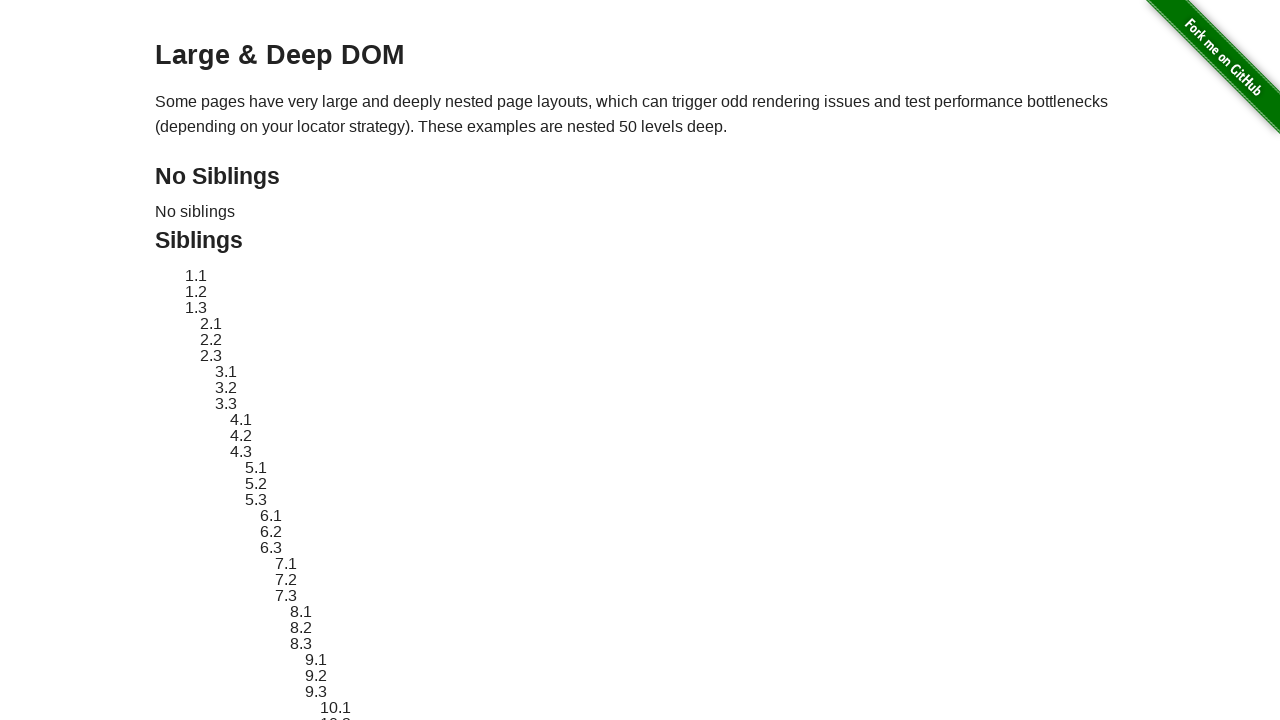

Applied red dashed border highlight to target element
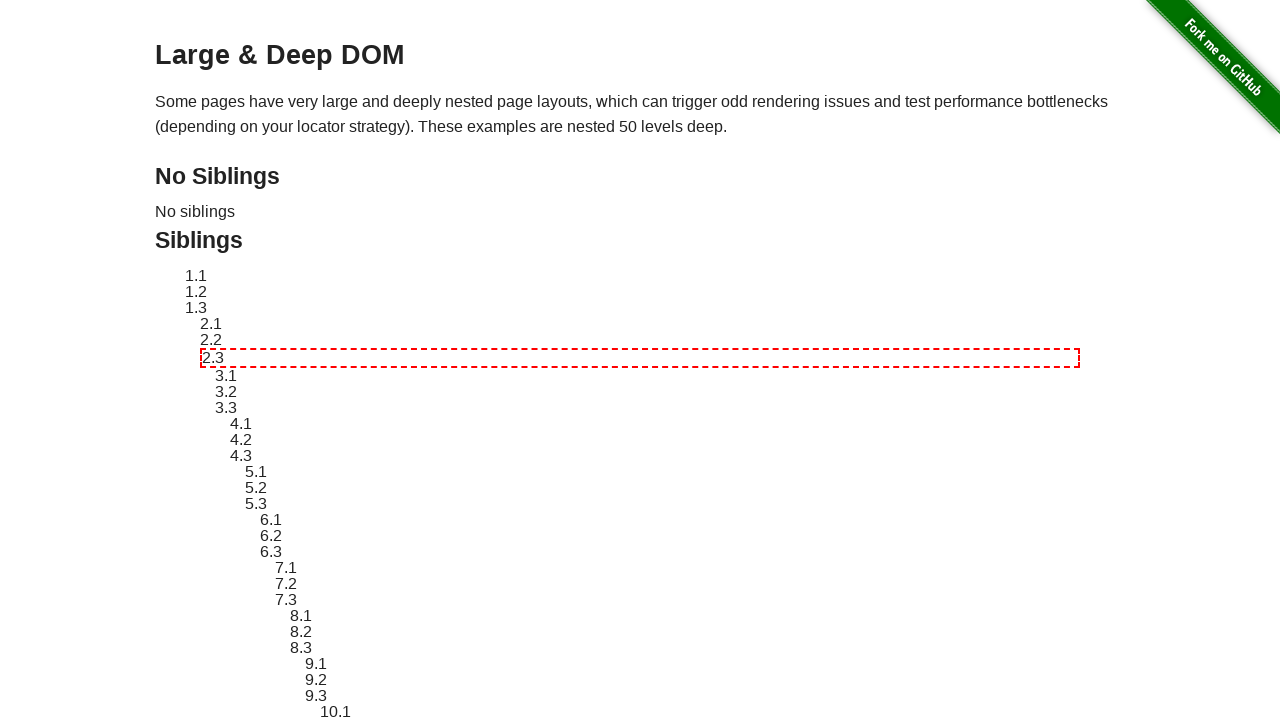

Waited 3 seconds to observe the highlight effect
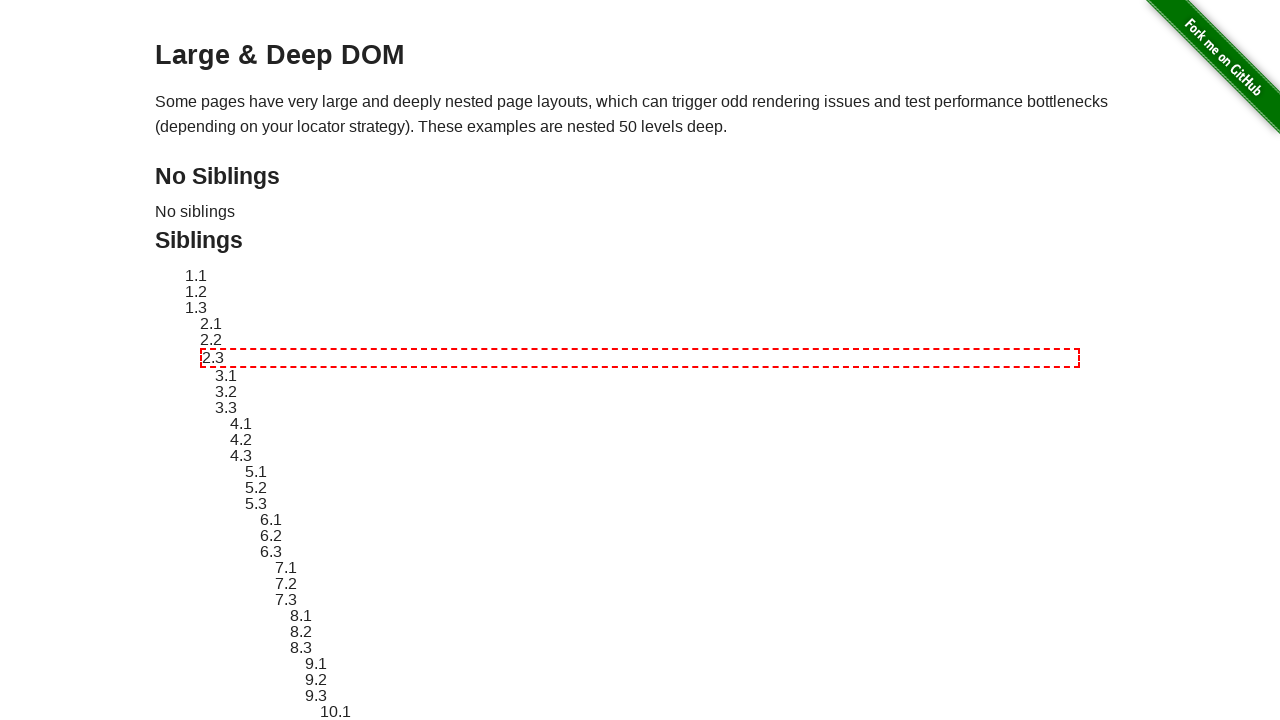

Reverted target element to original style
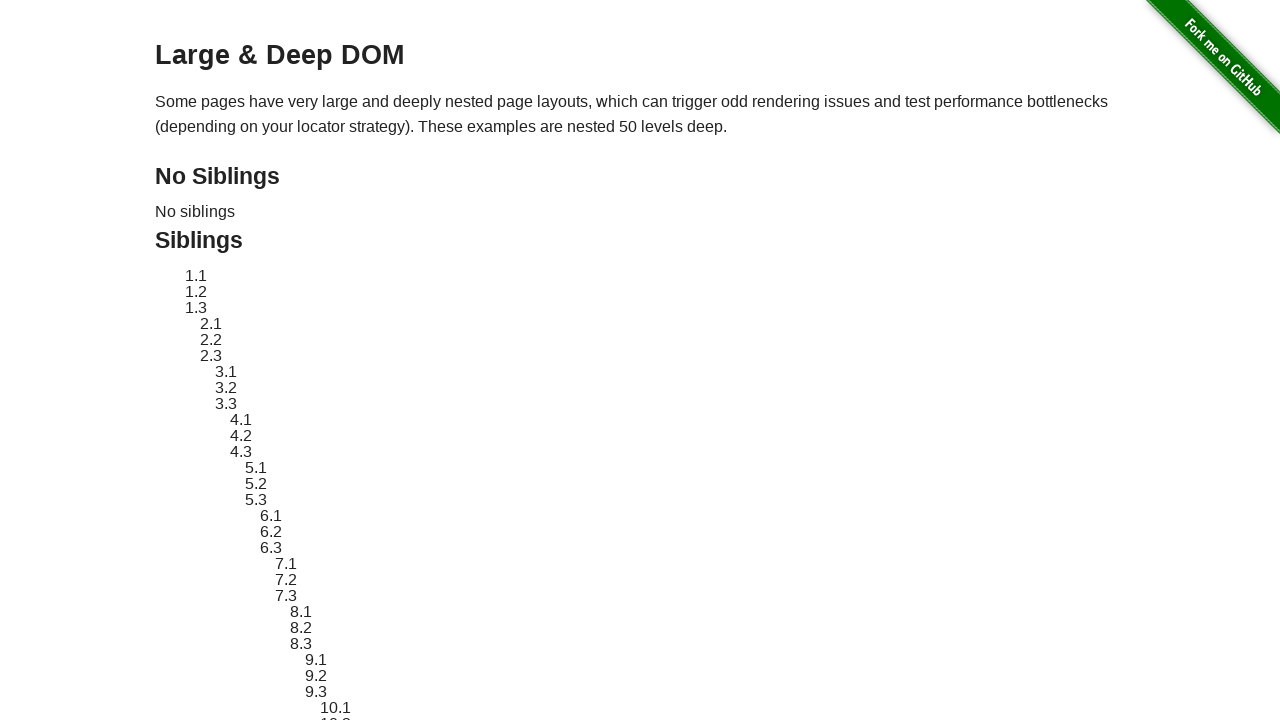

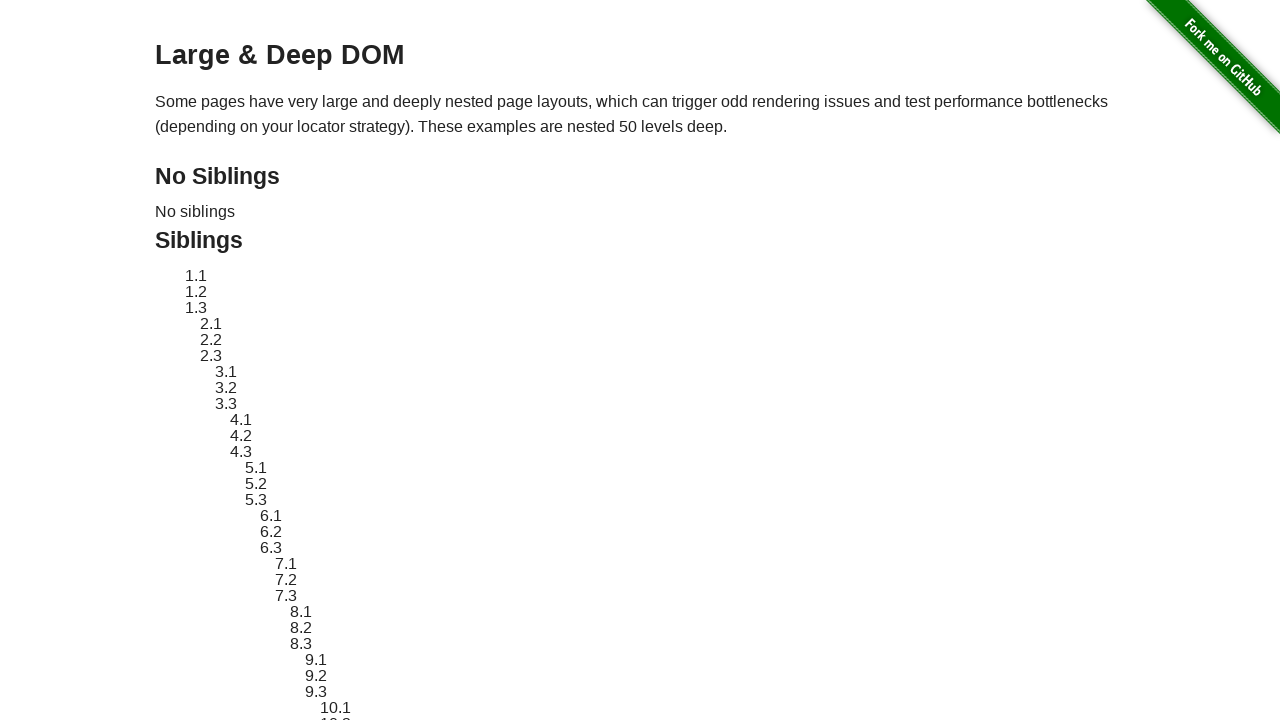